Tests text input fields by filling in text values using different locator strategies

Starting URL: https://www.admlucid.com/Home/WebElements

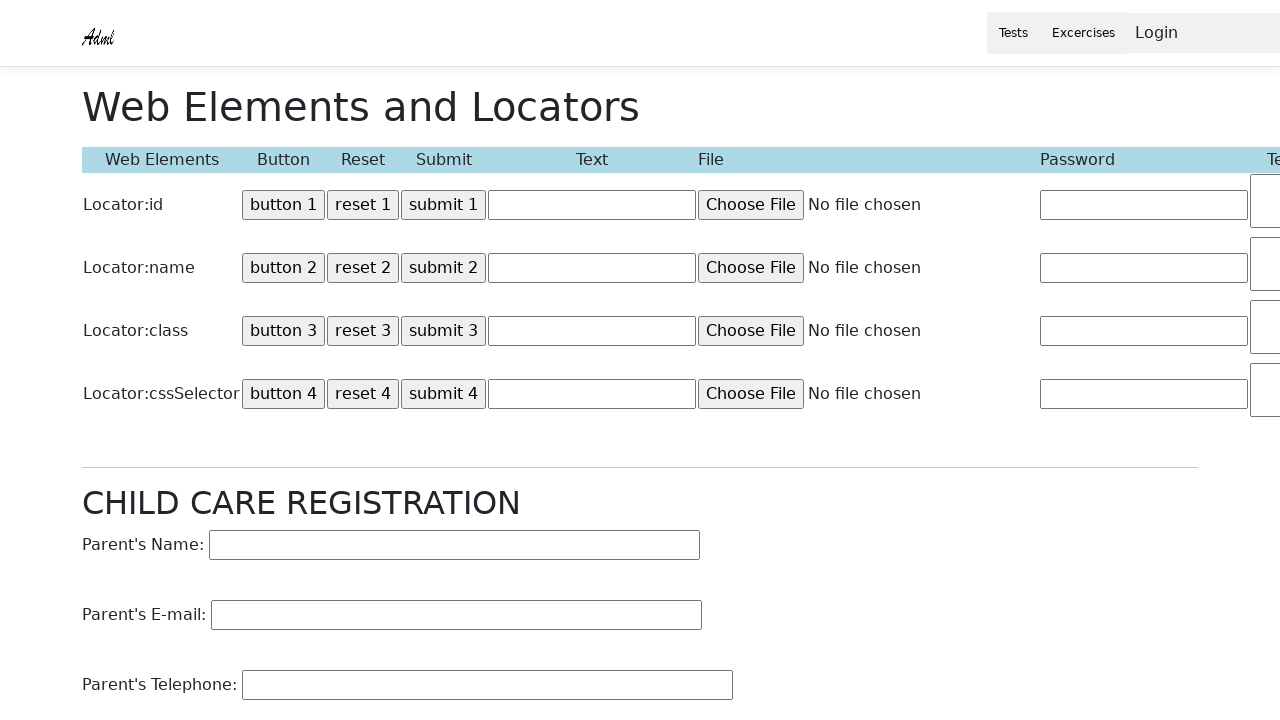

Filled text input with ID 'Text1' with value 'Welcome' on #Text1
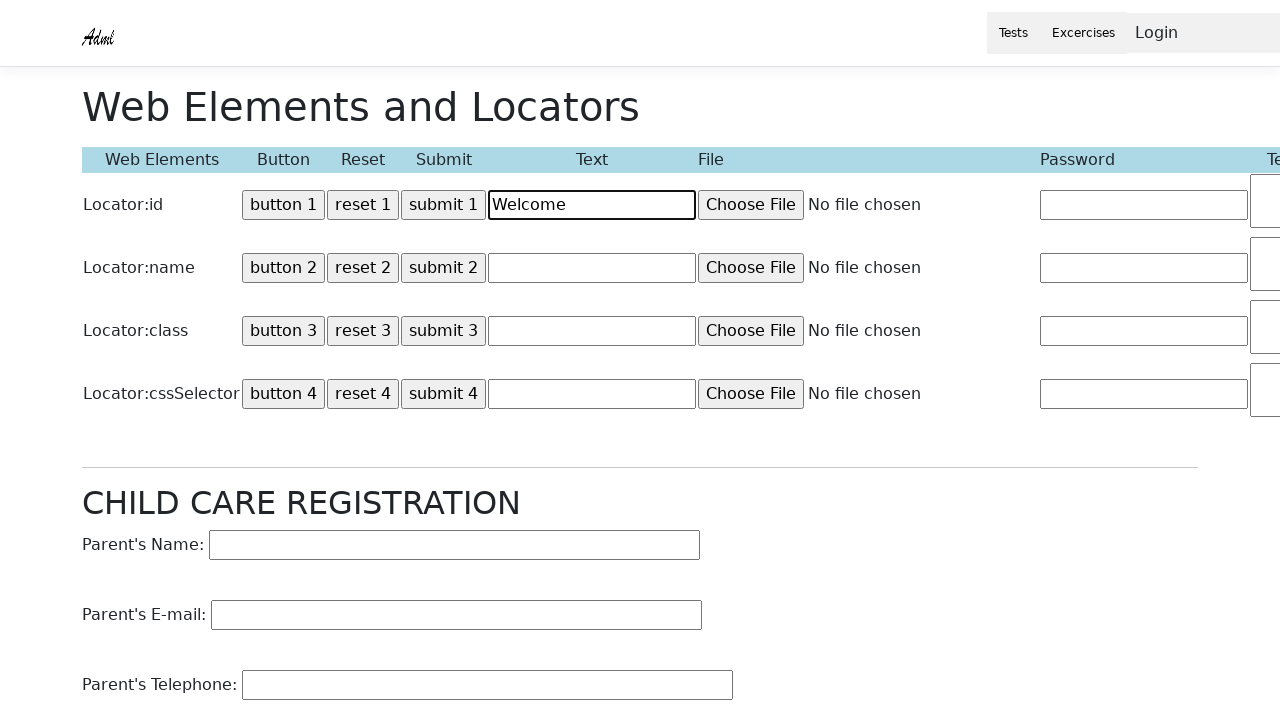

Filled text input with class 'Text3' with value 'Welcome to automation' on .Text3
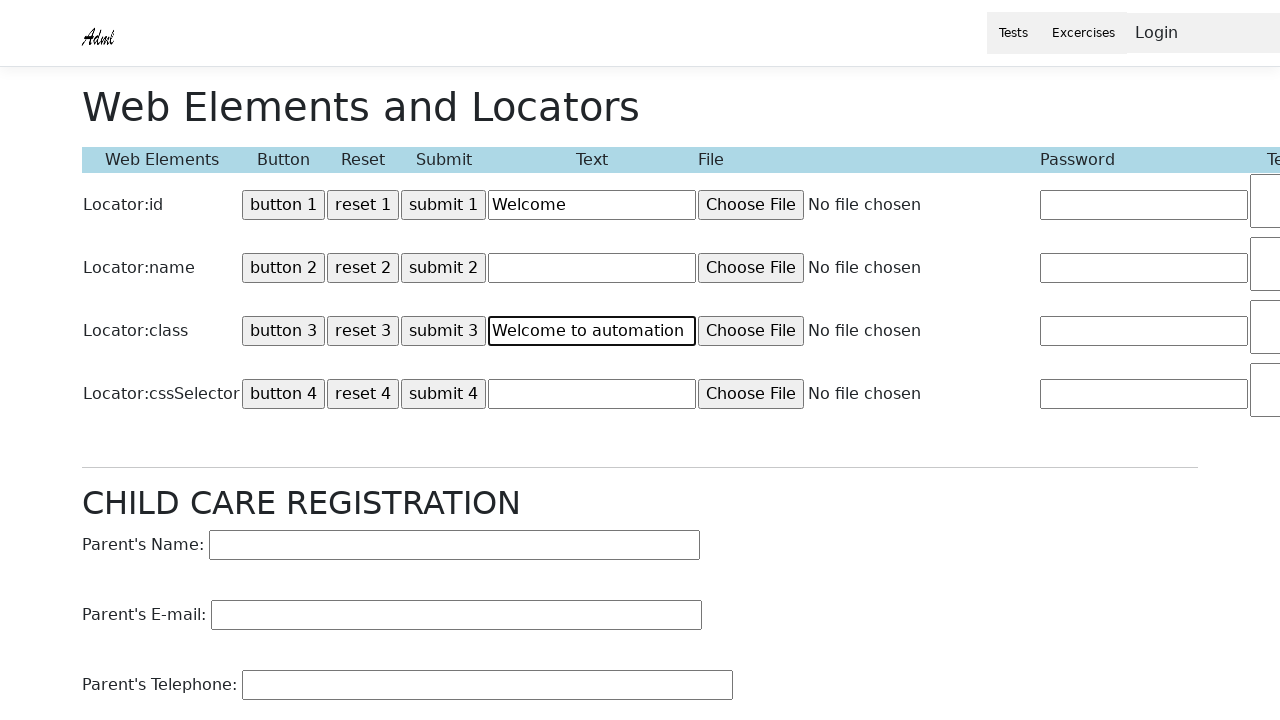

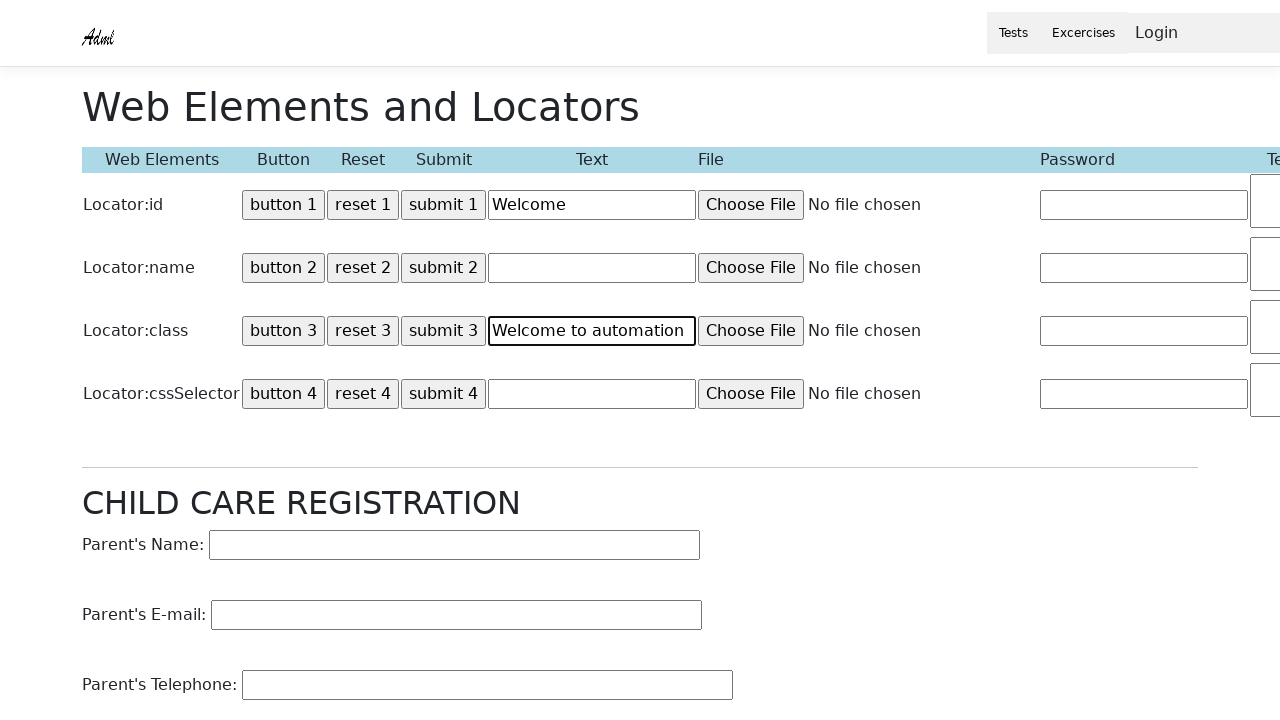